Tests sorting a data table (table2) with class attributes in descending order by clicking the dues column header twice.

Starting URL: http://the-internet.herokuapp.com/tables

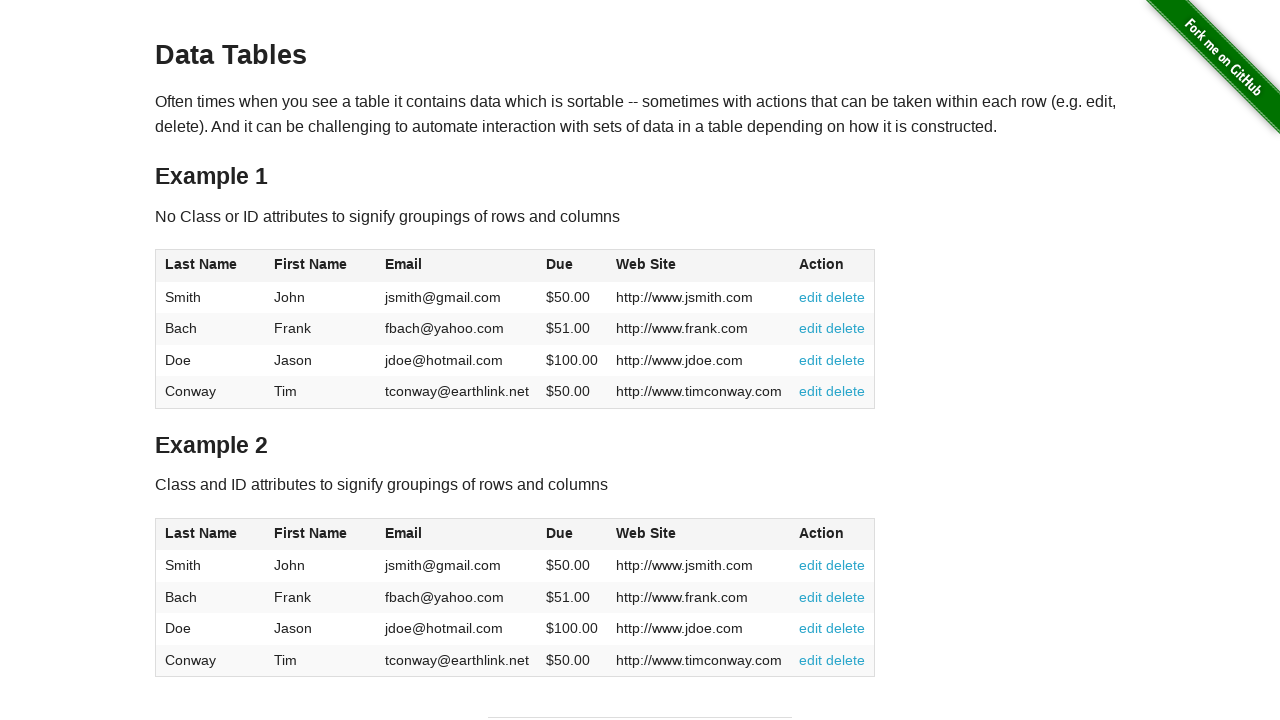

Clicked dues column header in table2 to sort ascending at (560, 533) on #table2 thead .dues
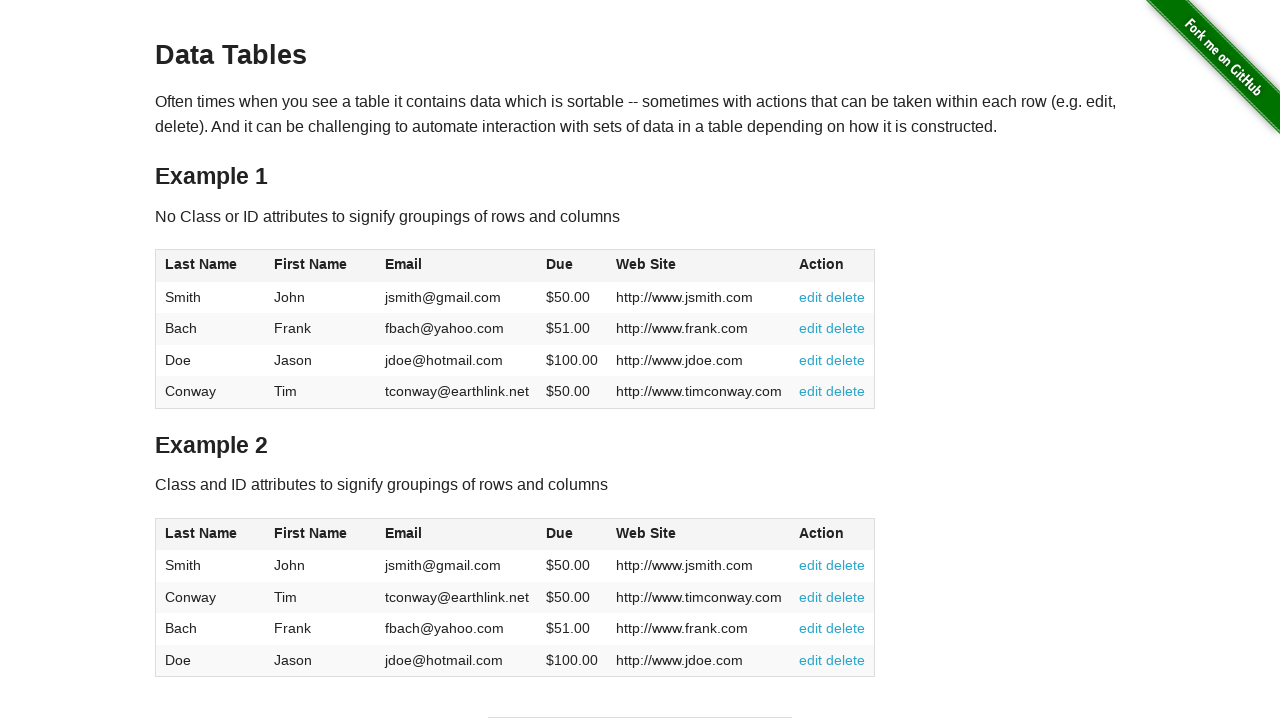

Clicked dues column header again to sort in descending order at (560, 533) on #table2 thead .dues
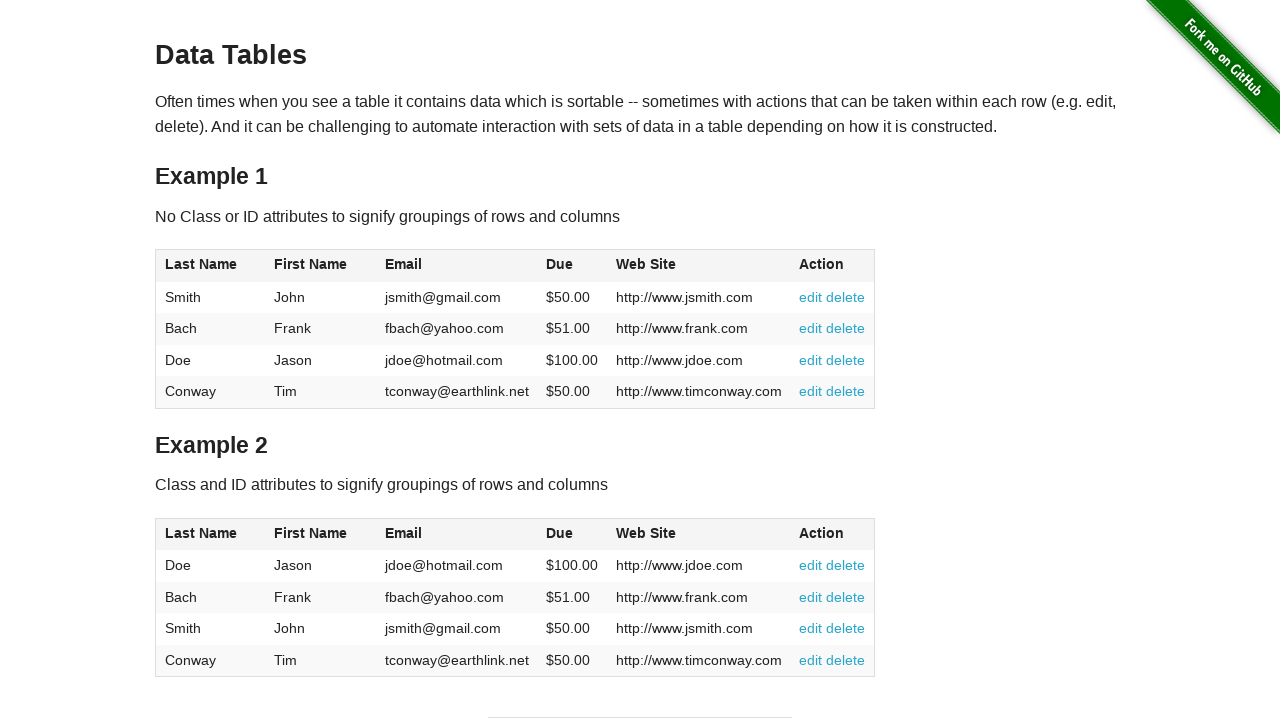

Data table updated with descending sort by dues column
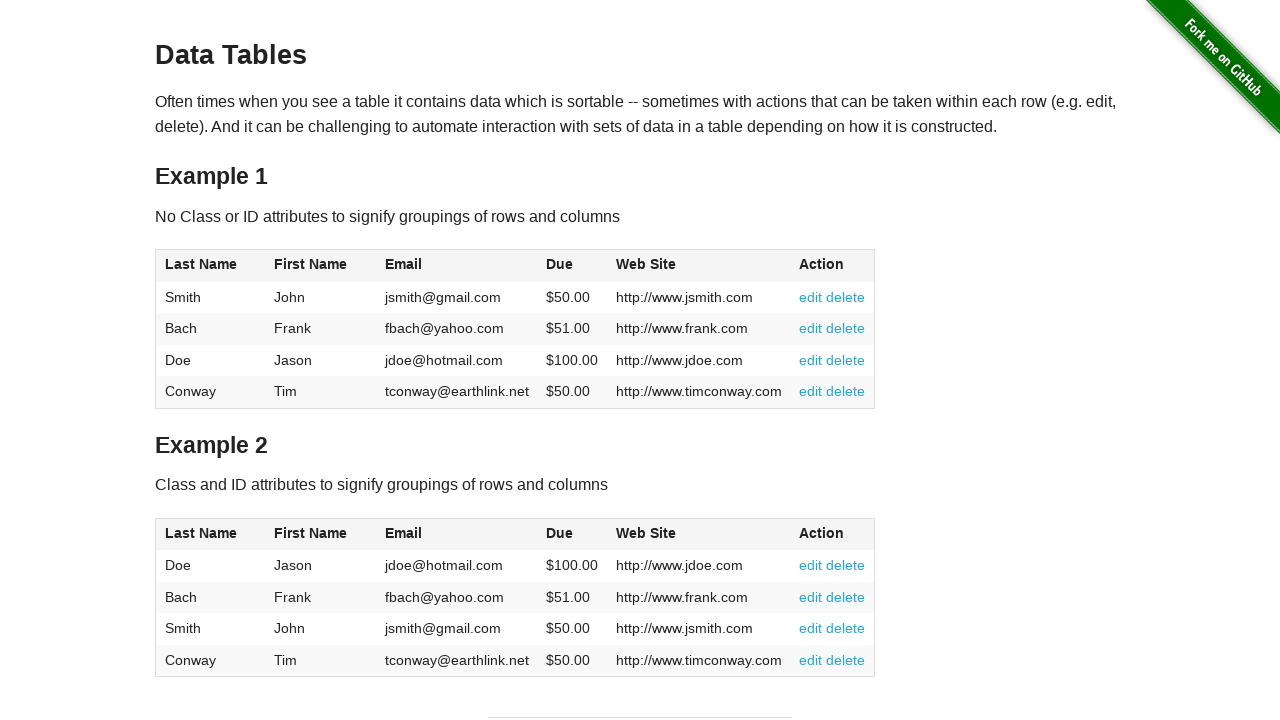

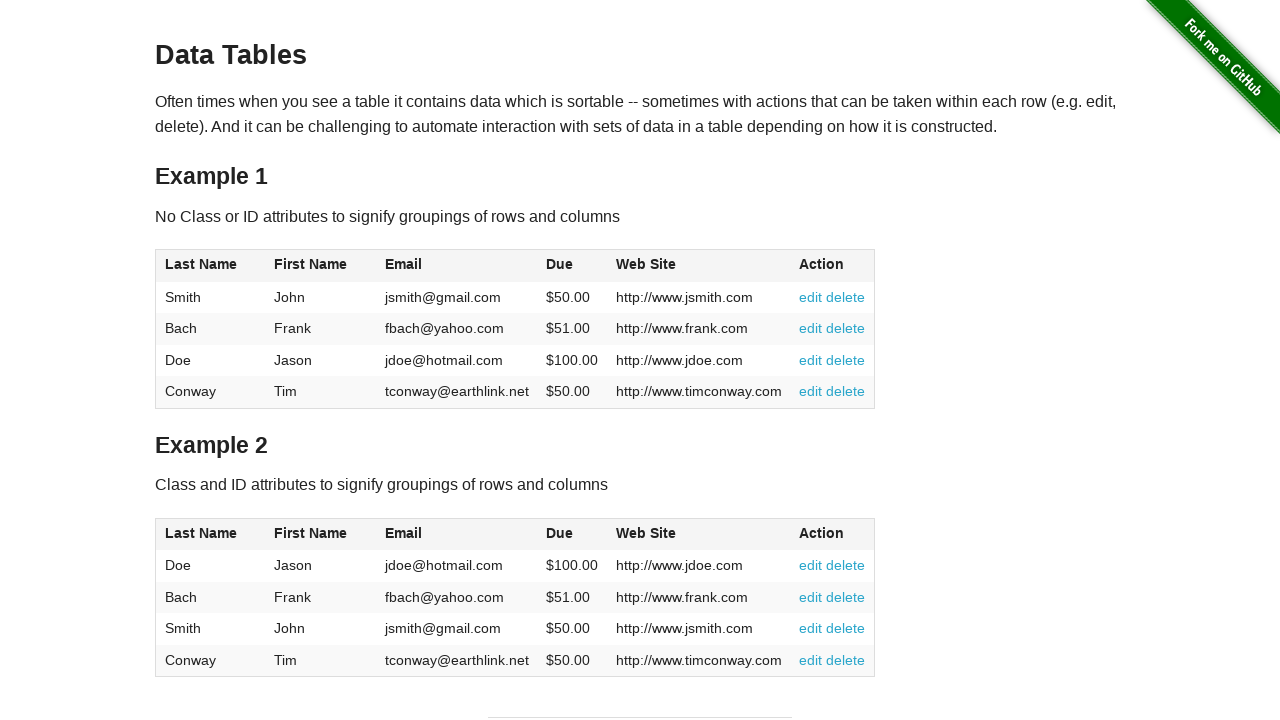